Demonstrates JavaScript execution by dynamically loading jQuery and jquery-growl library, then displaying various growl notification messages on the page

Starting URL: http://the-internet.herokuapp.com

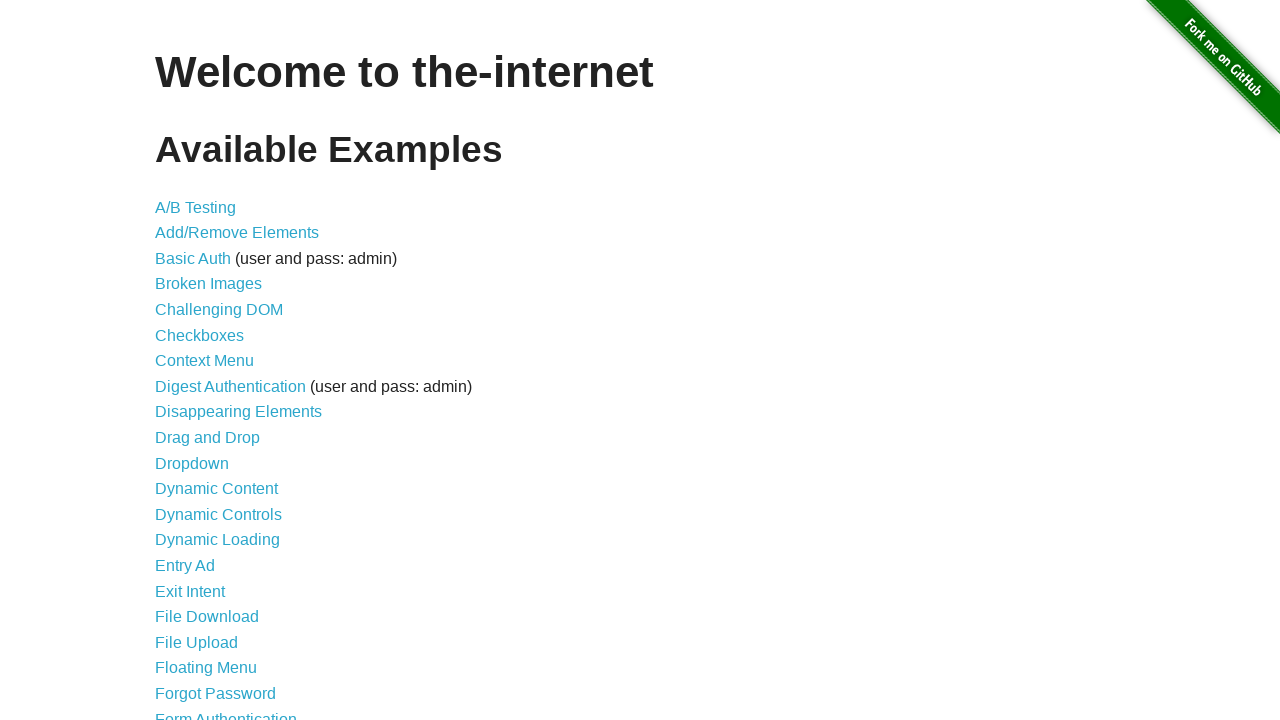

Injected jQuery library if not already present
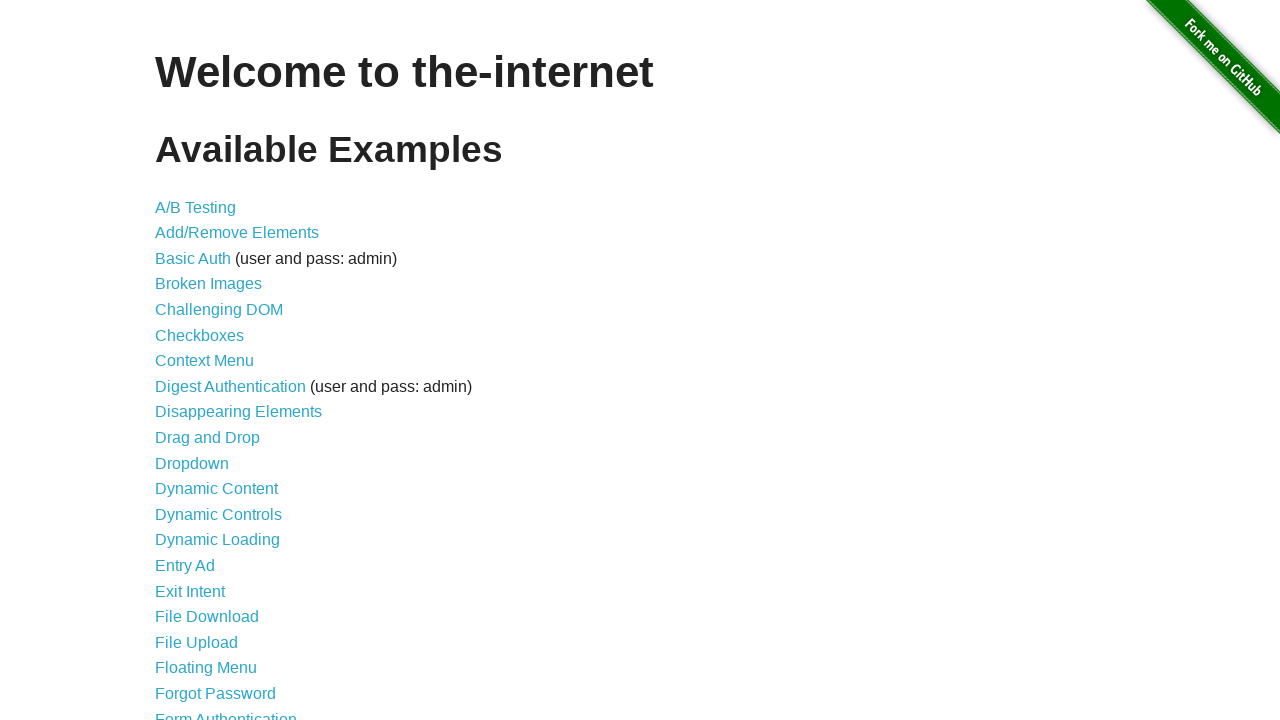

Loaded jquery-growl script
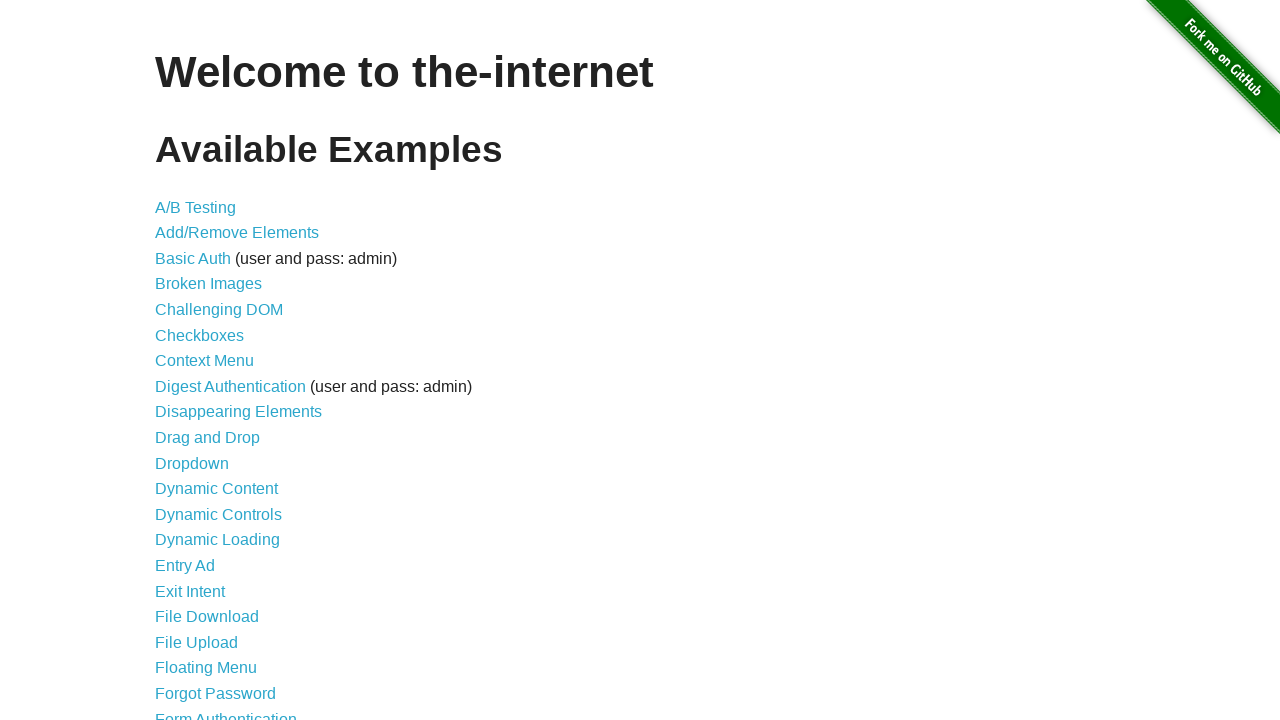

Added jquery-growl CSS styles to page
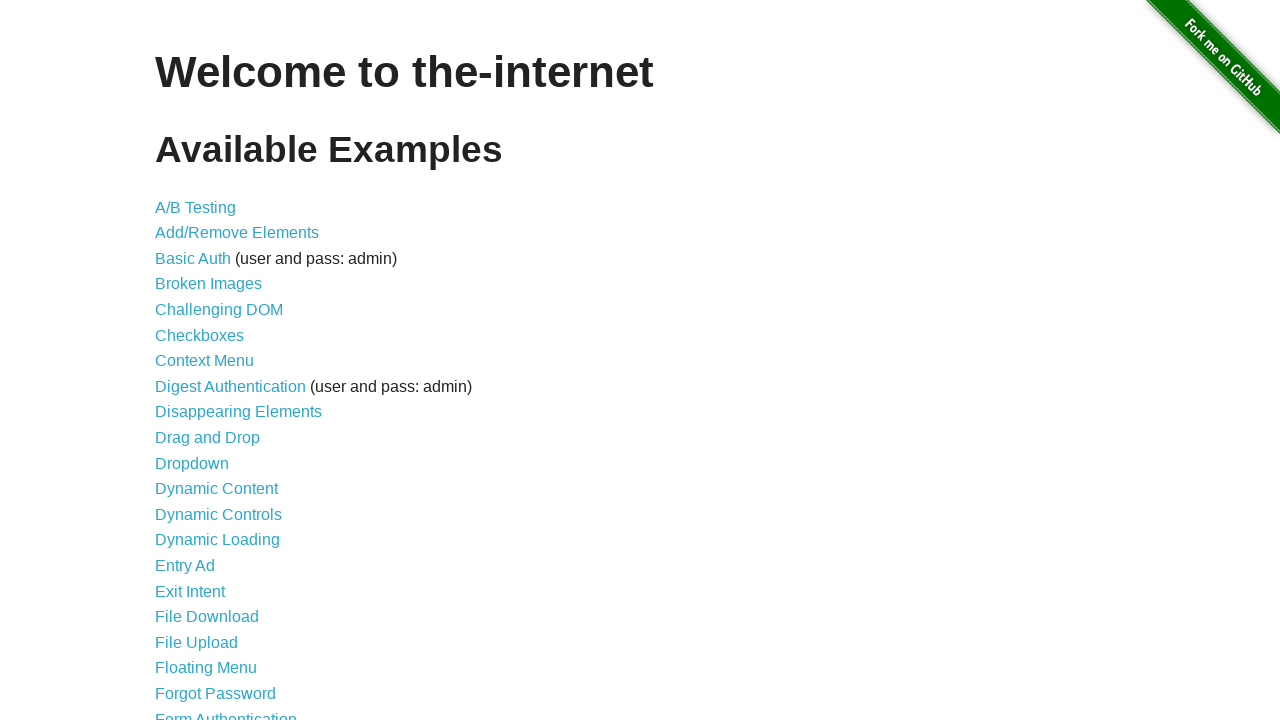

Waited for resources to load
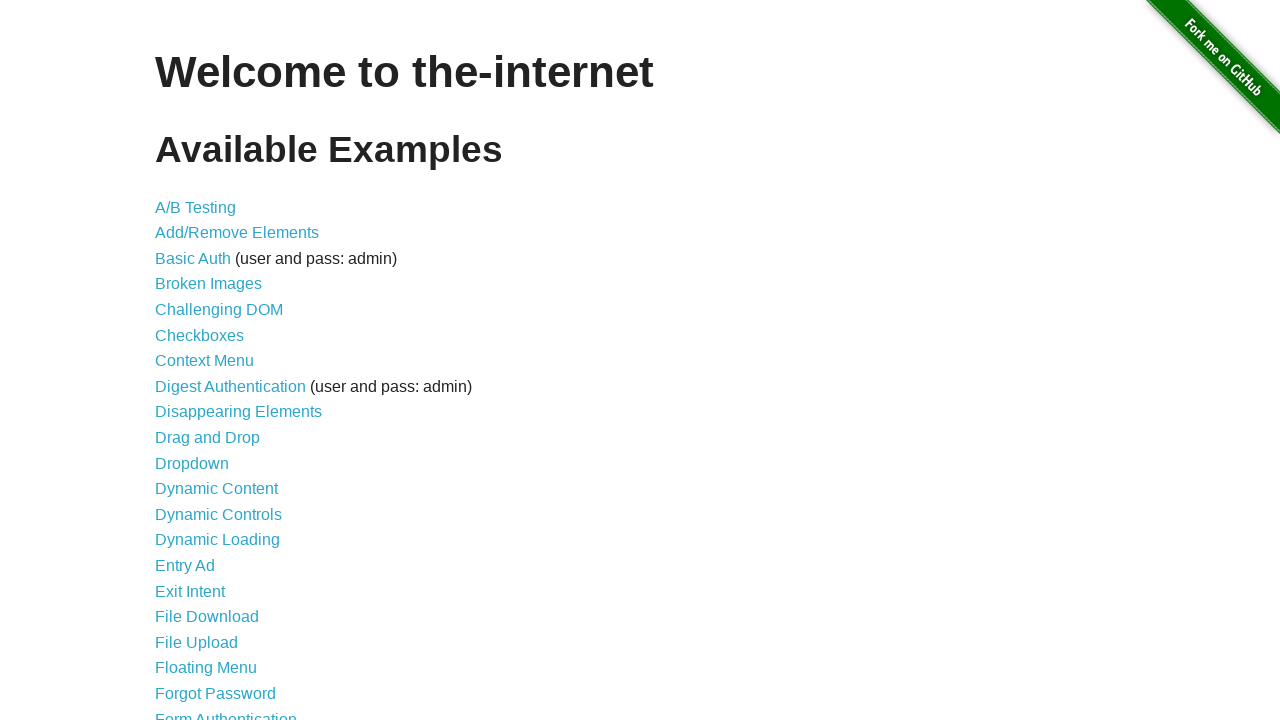

Displayed GET growl notification
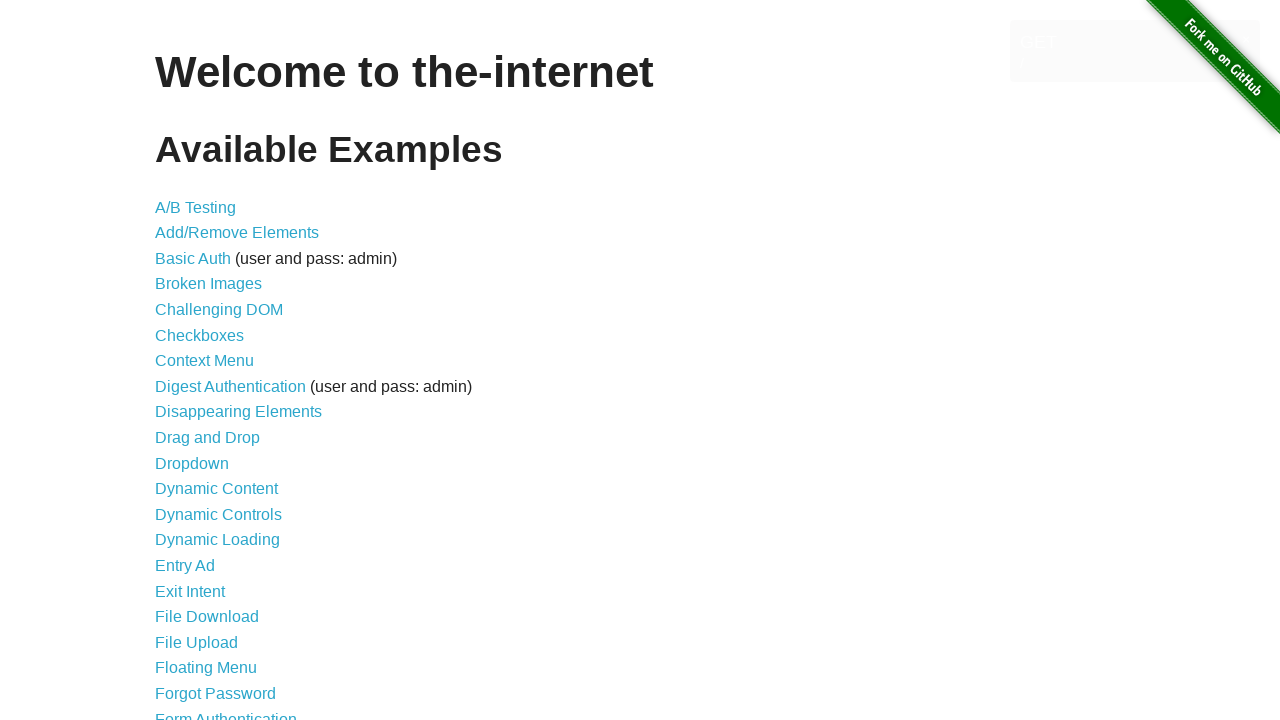

Displayed ERROR growl notification
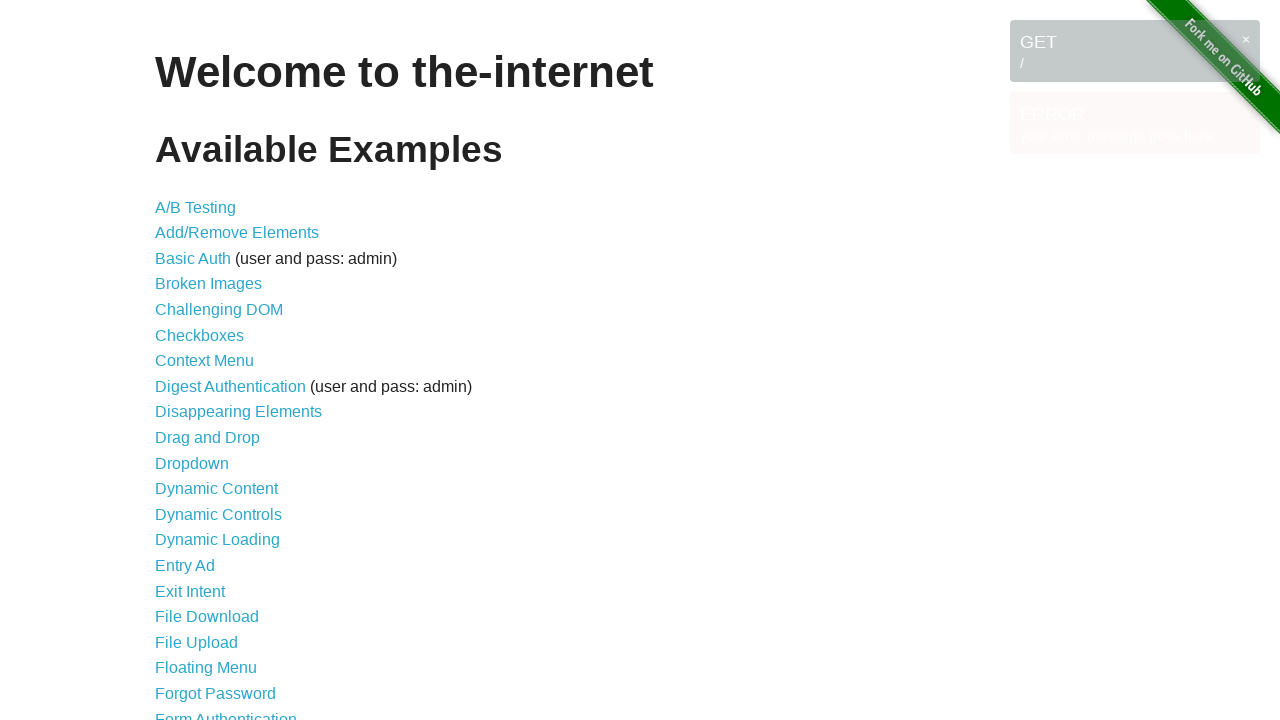

Displayed Notice growl notification
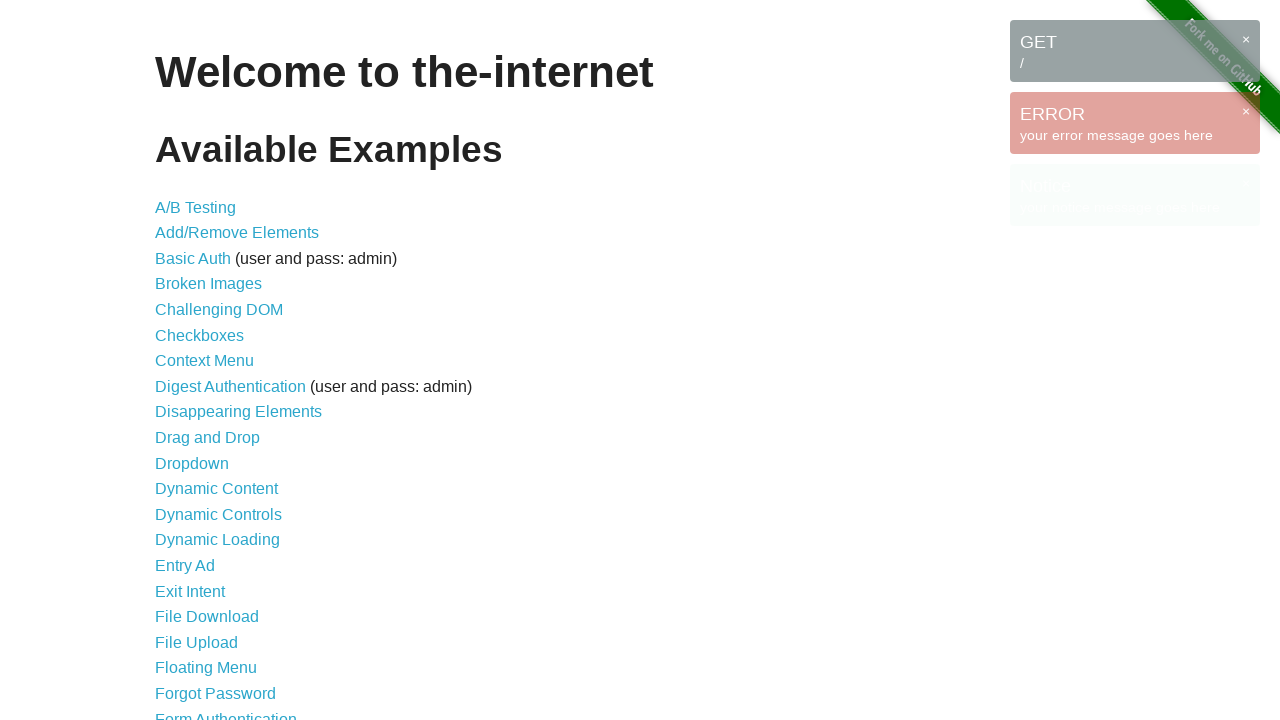

Displayed Warning growl notification
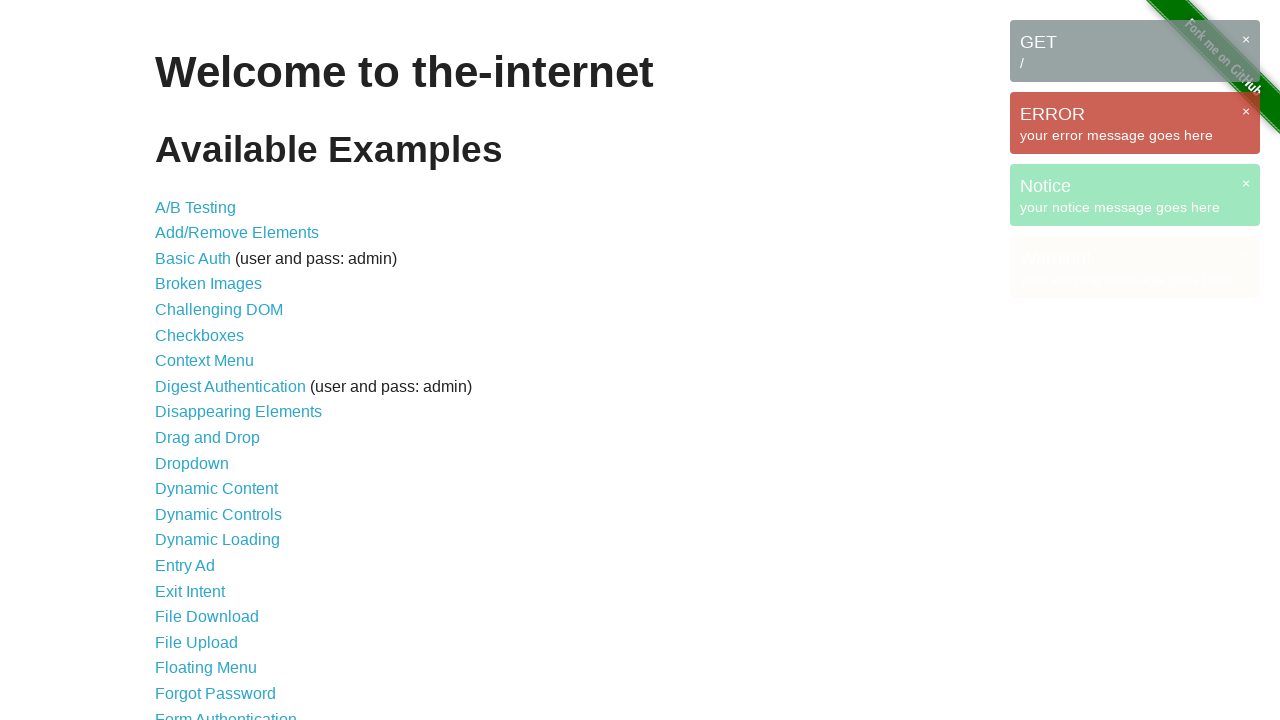

Waited to observe all growl notifications on page
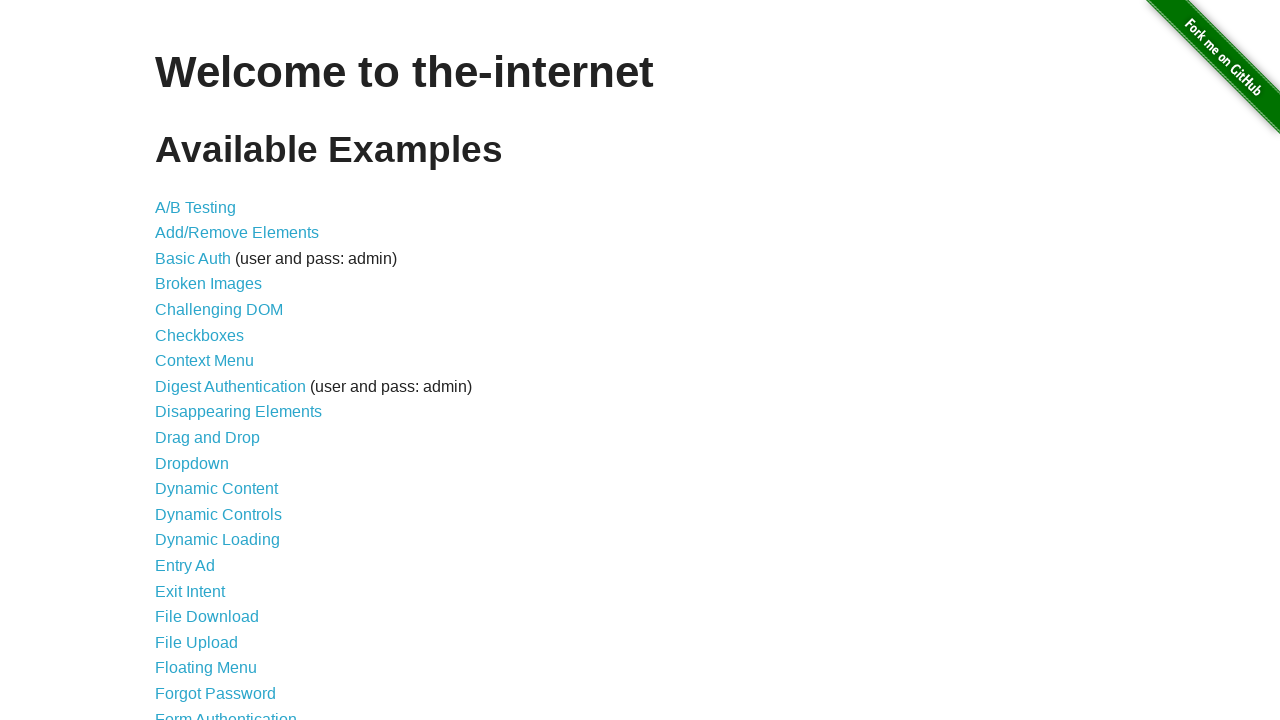

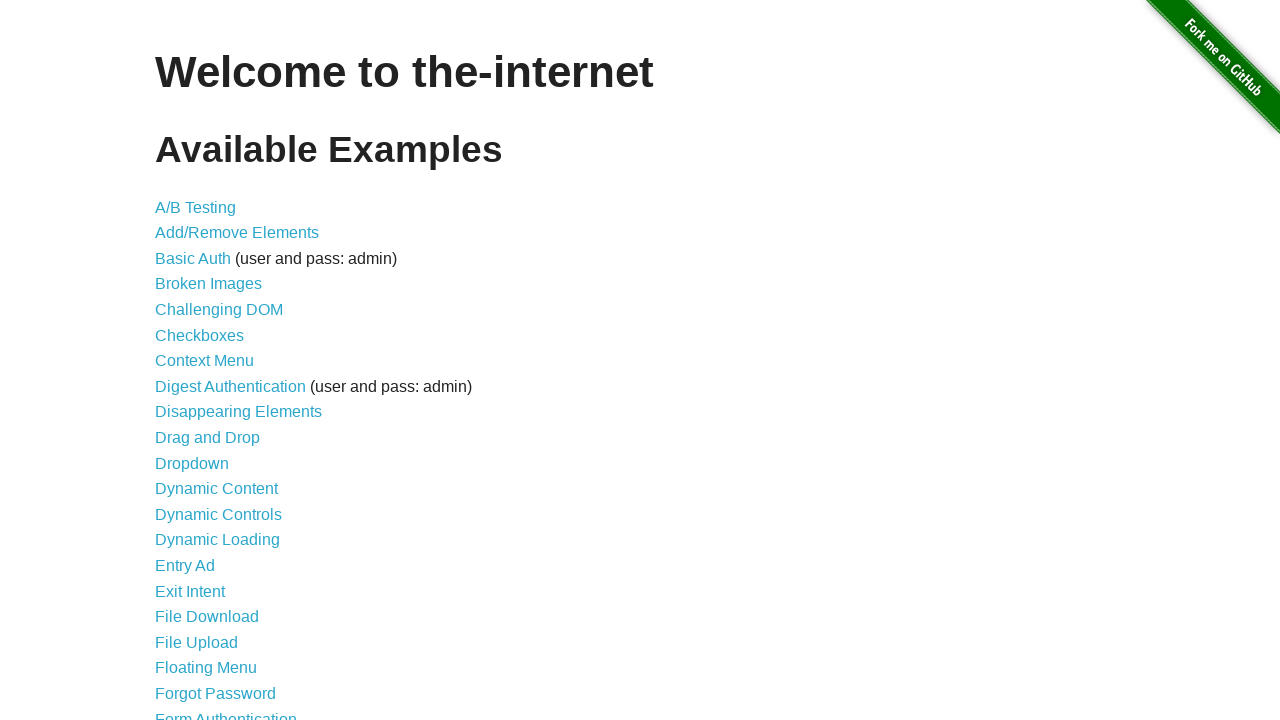